Tests Python.org search functionality by searching for "pycon" and verifying results are displayed

Starting URL: http://www.python.org

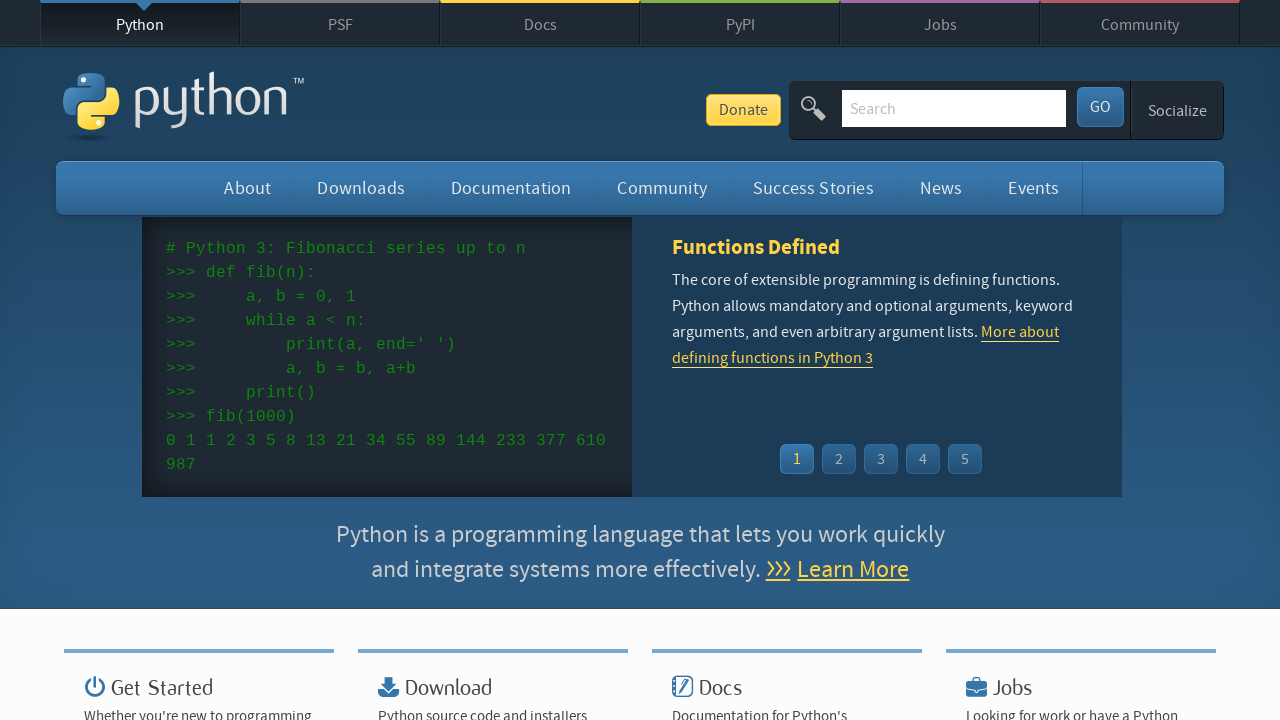

Verified 'Python' is in the page title
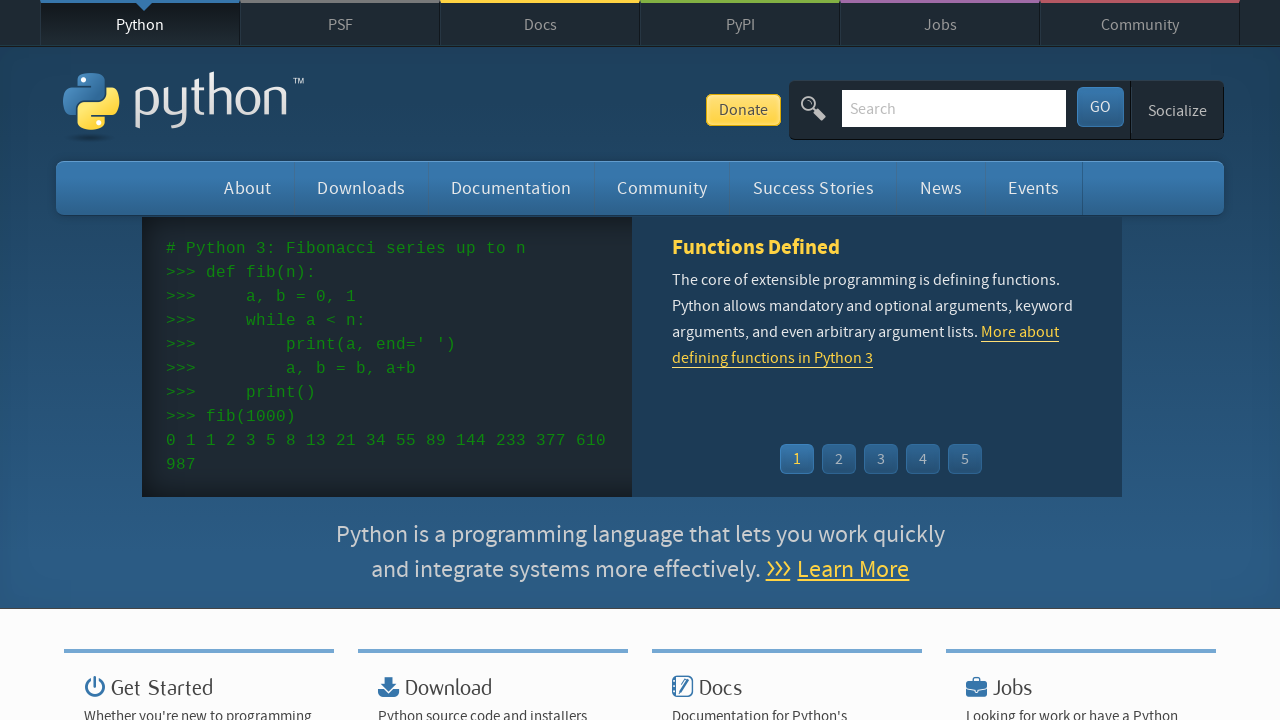

Cleared search input field on input[name='q']
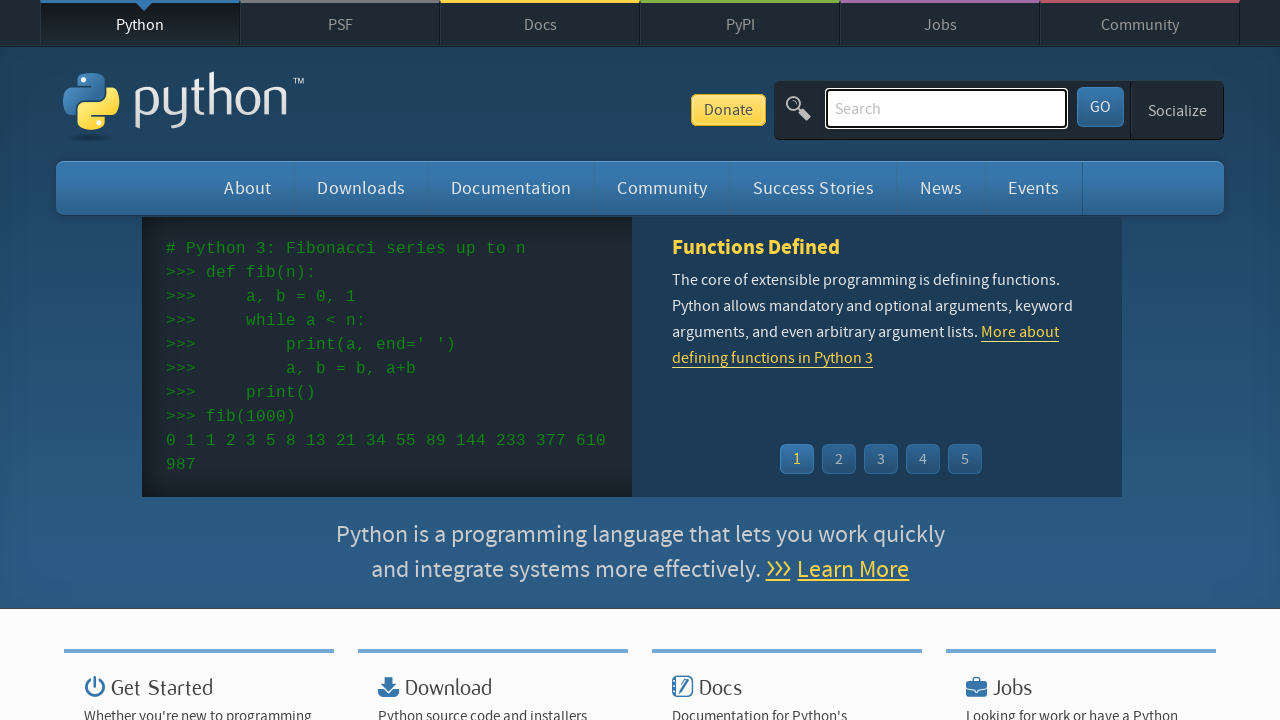

Typed 'pycon' into search field on input[name='q']
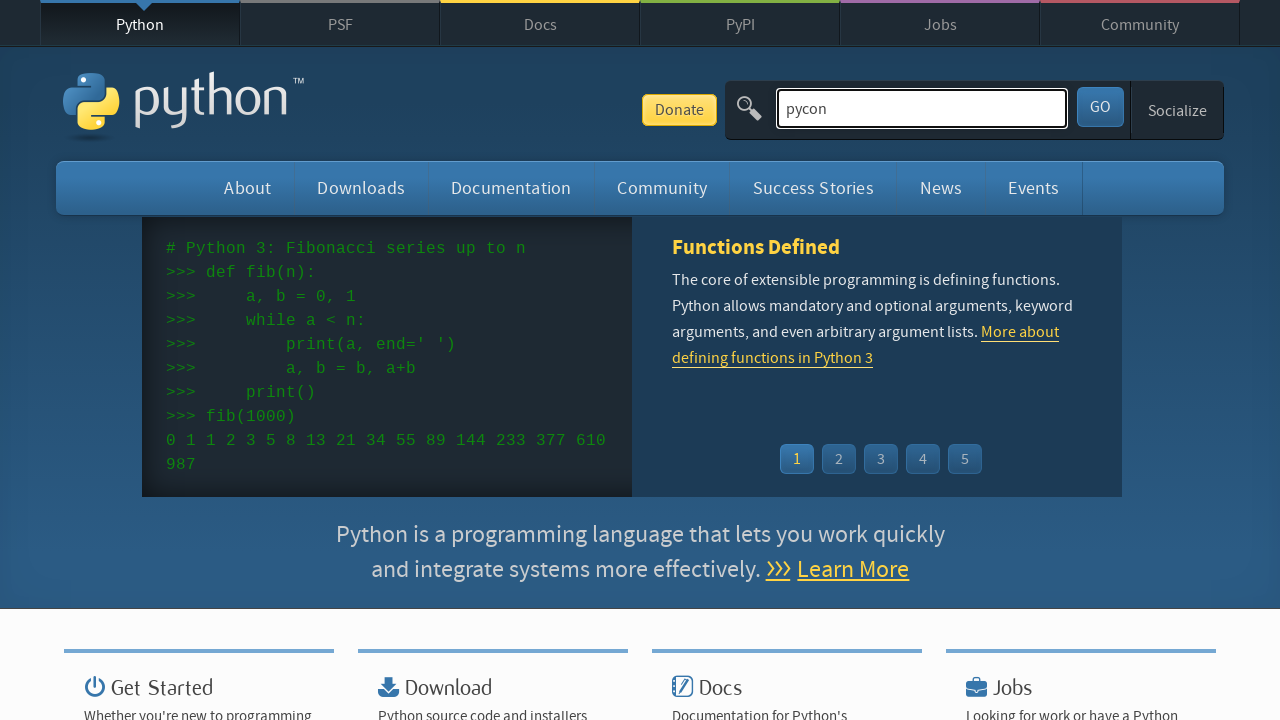

Submitted search by pressing Enter on input[name='q']
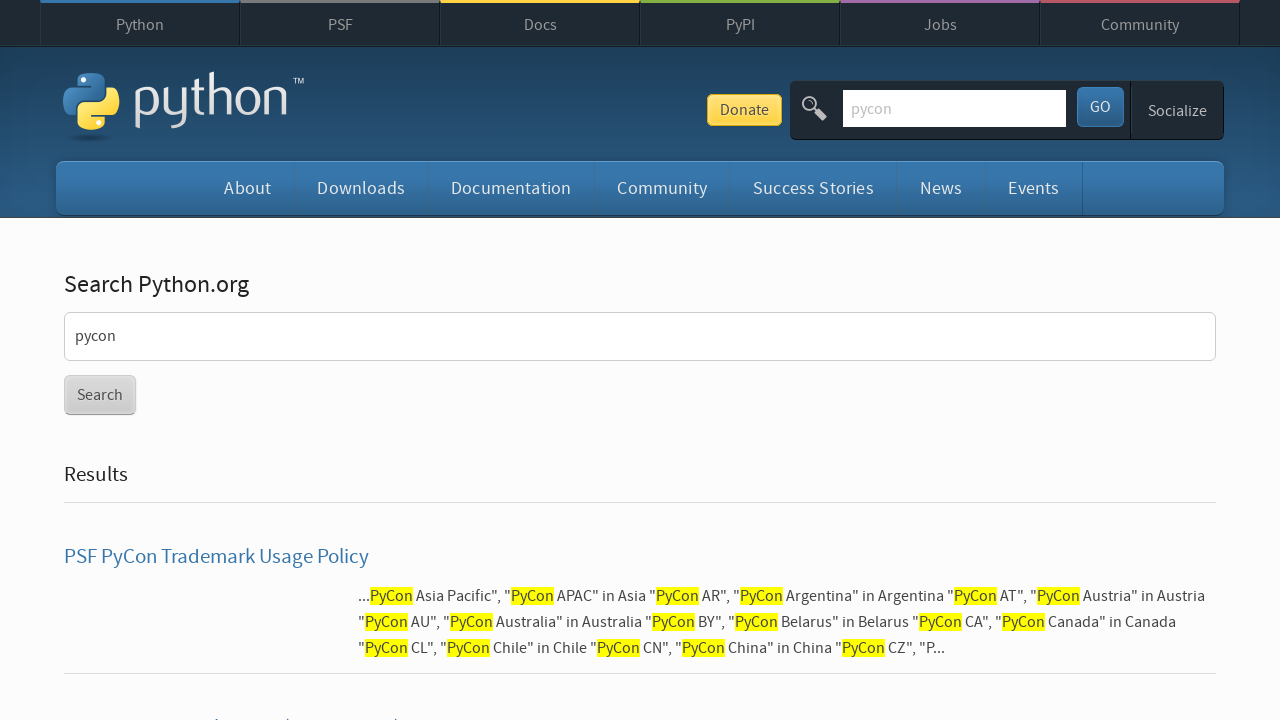

Waited for search results to load (networkidle)
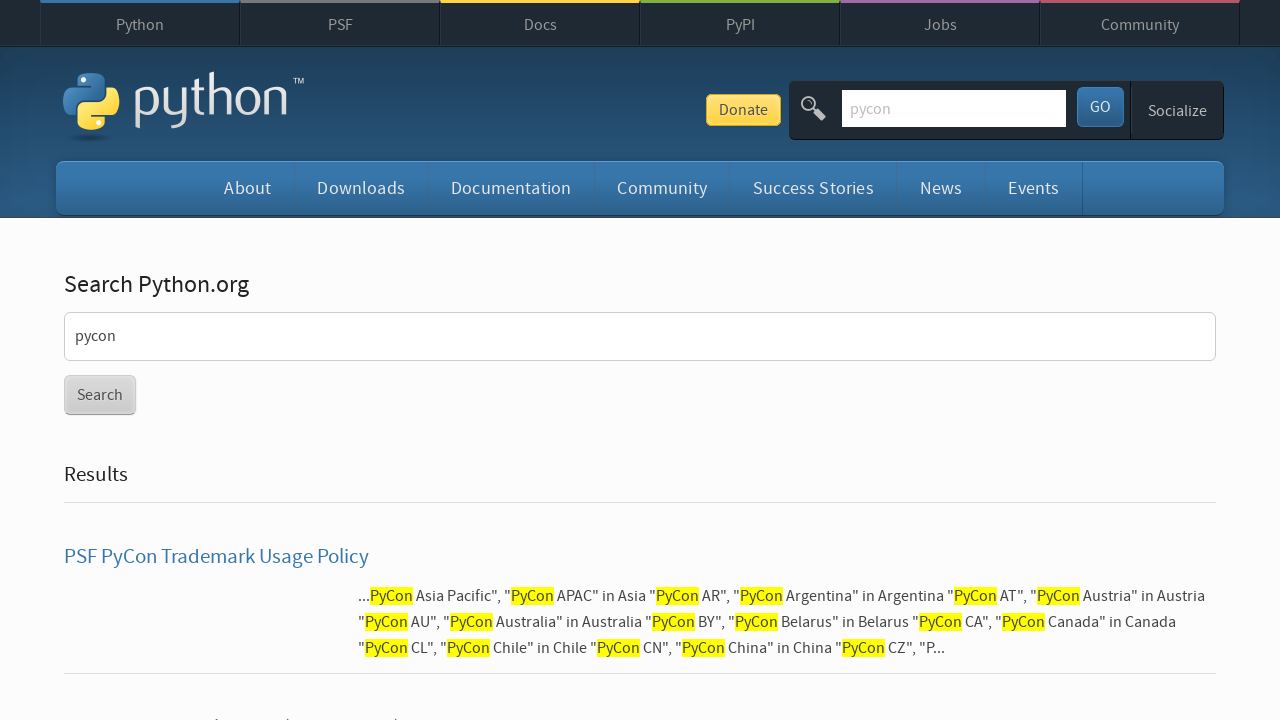

Verified search results are displayed (no 'No results found' message)
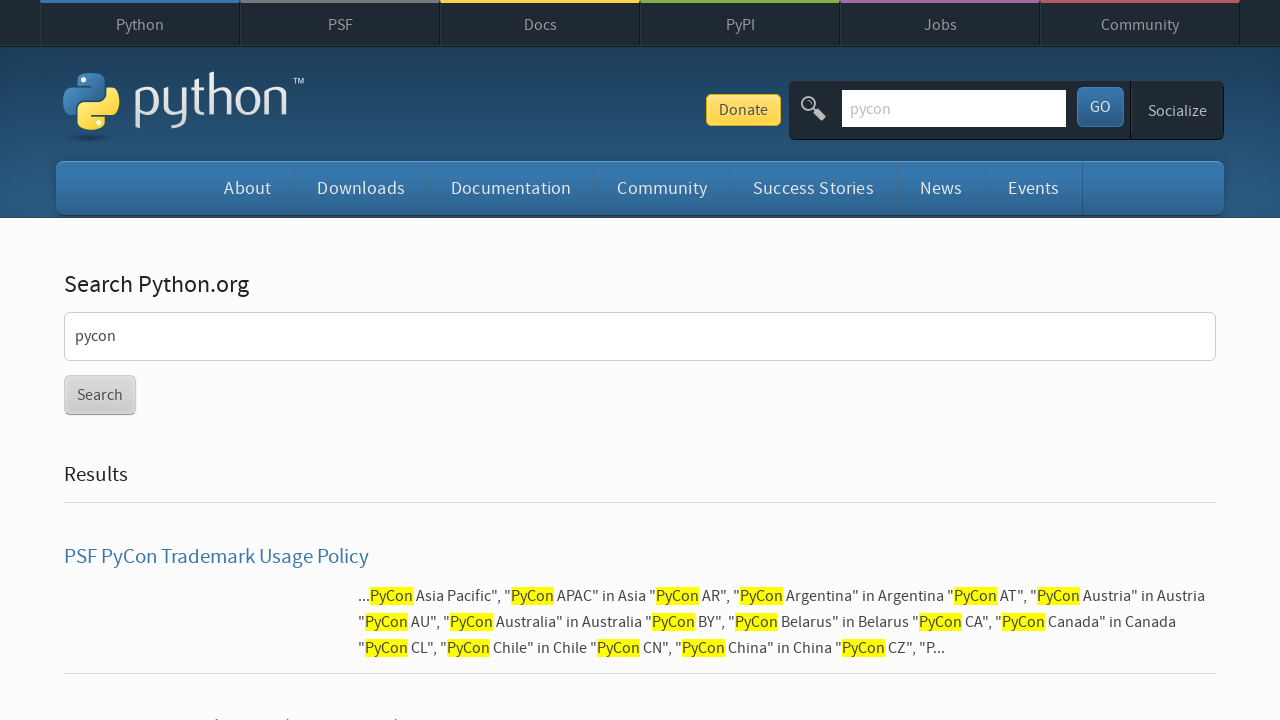

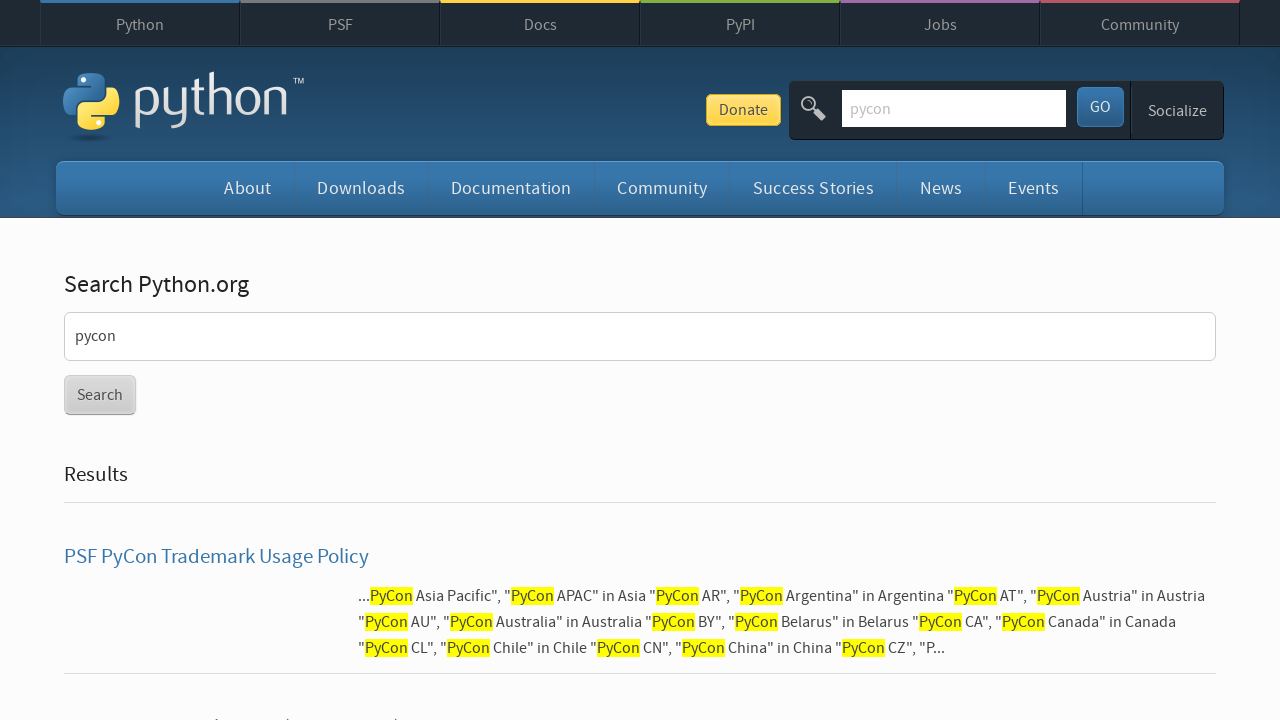